Tests the advanced stock search functionality on Status Invest by clicking the advanced search button and verifying results are displayed

Starting URL: https://statusinvest.com.br/acoes/busca-avancada

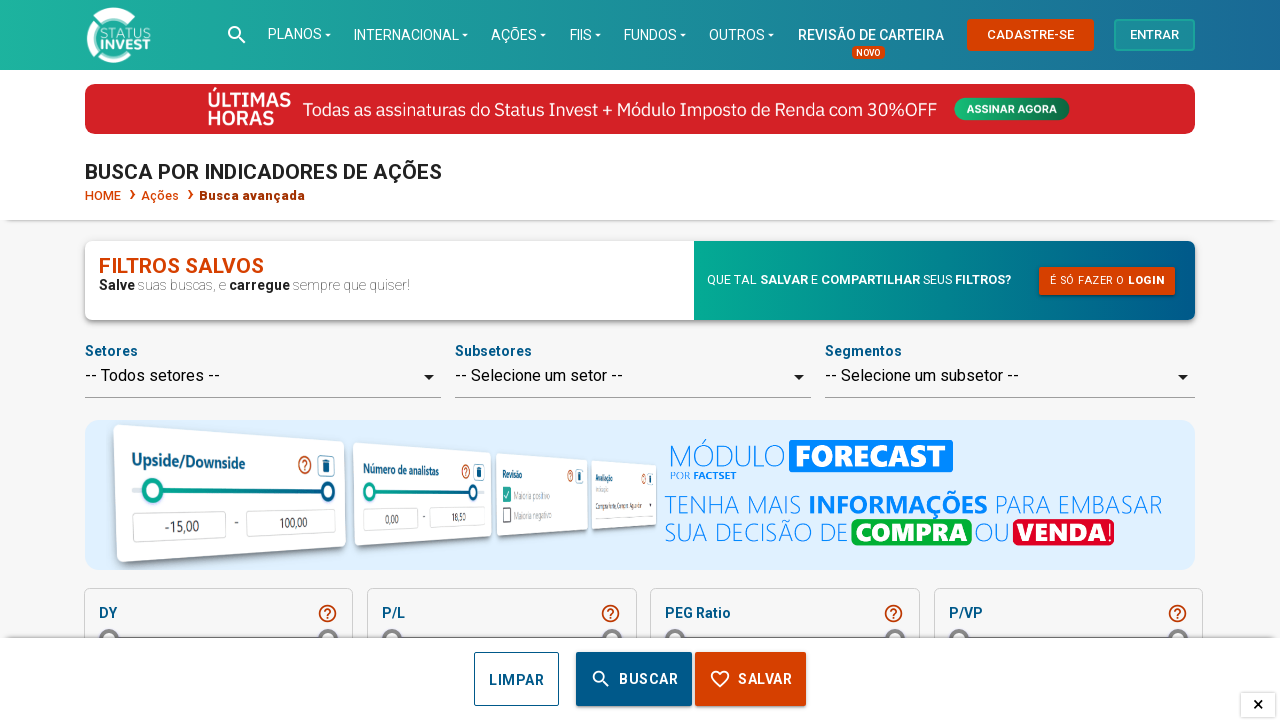

Waited for page to load with networkidle state
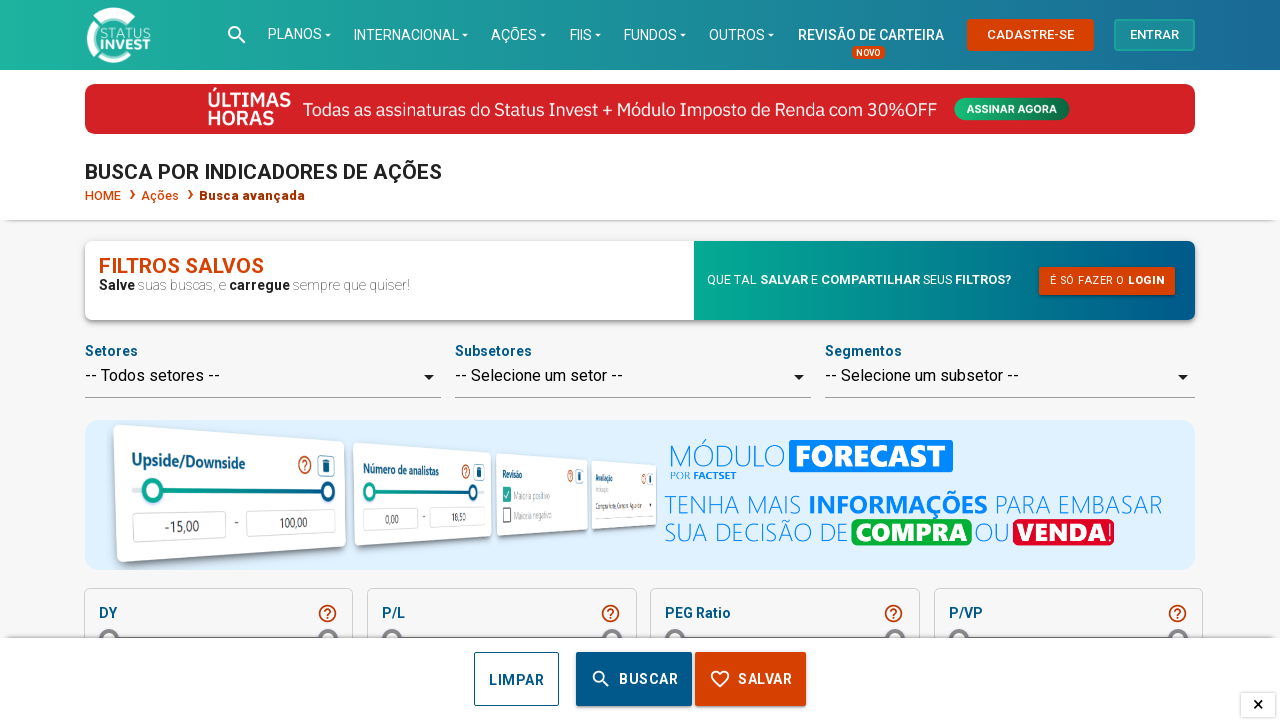

Clicked the advanced search button to execute the search at (634, 679) on button.find.waves-effect.waves-light.btn.btn-large.btn-main
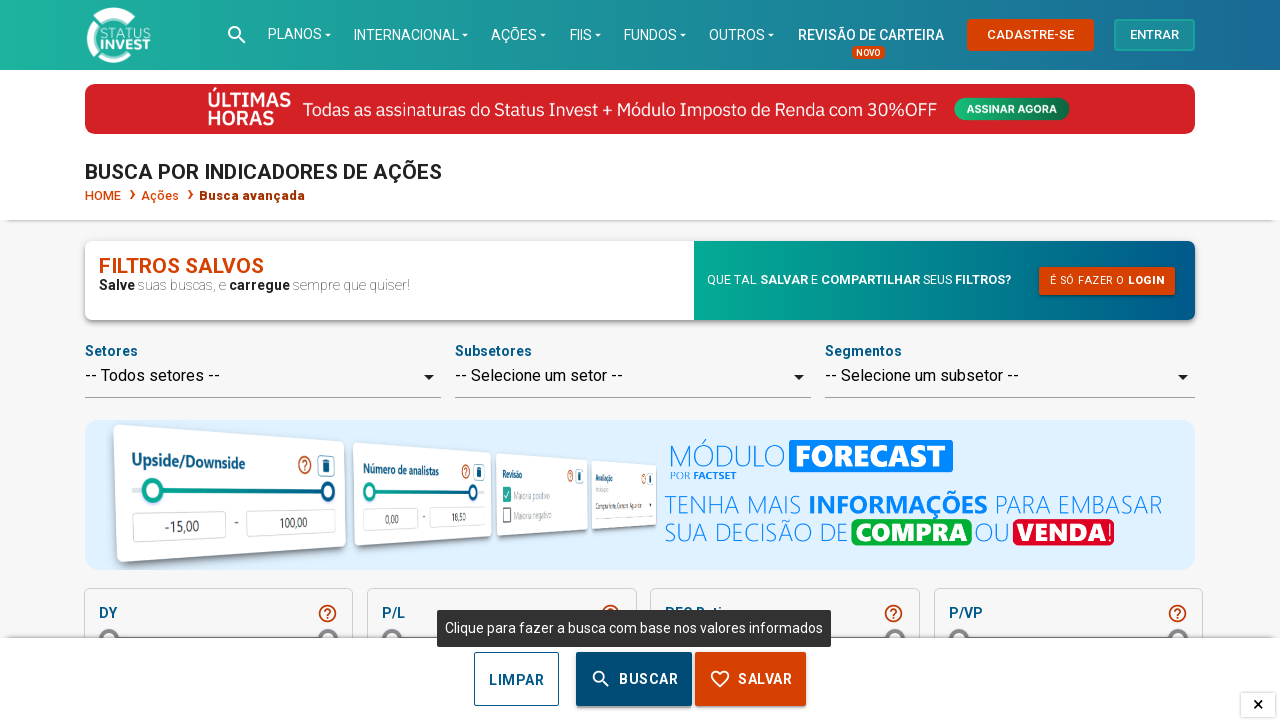

Waited 3 seconds for search results to load
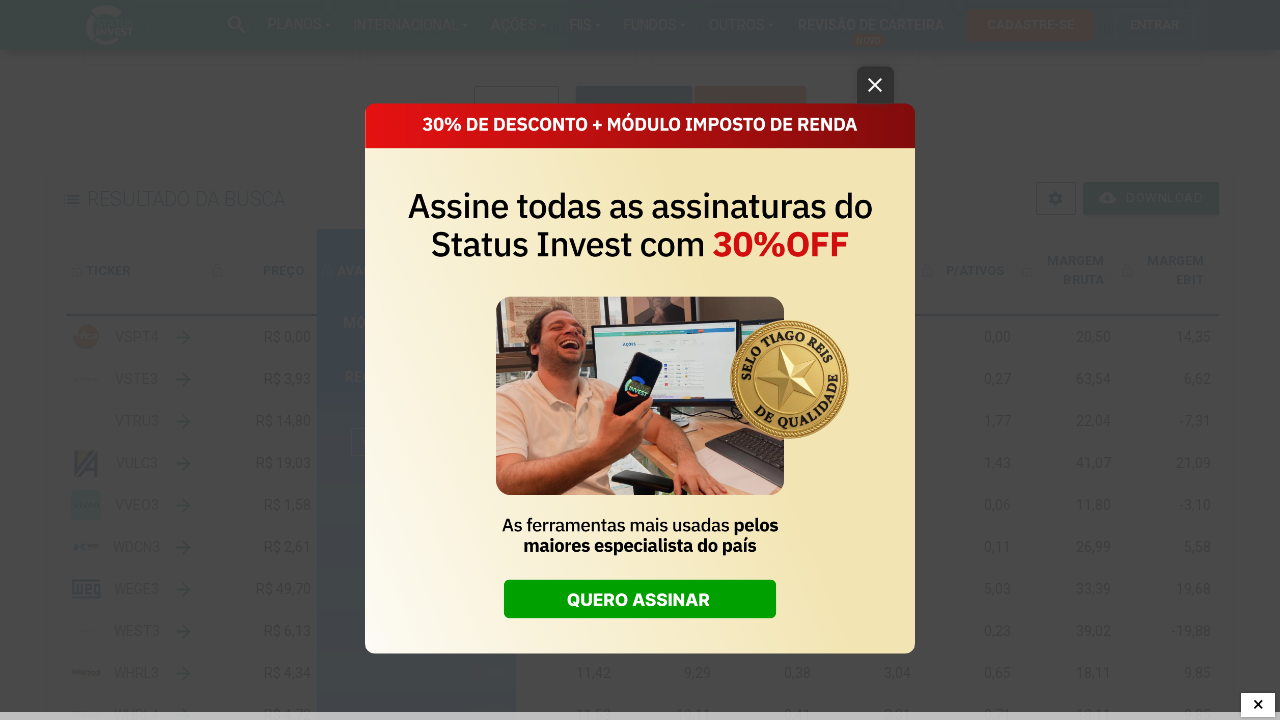

Verified that download button appears indicating results are ready
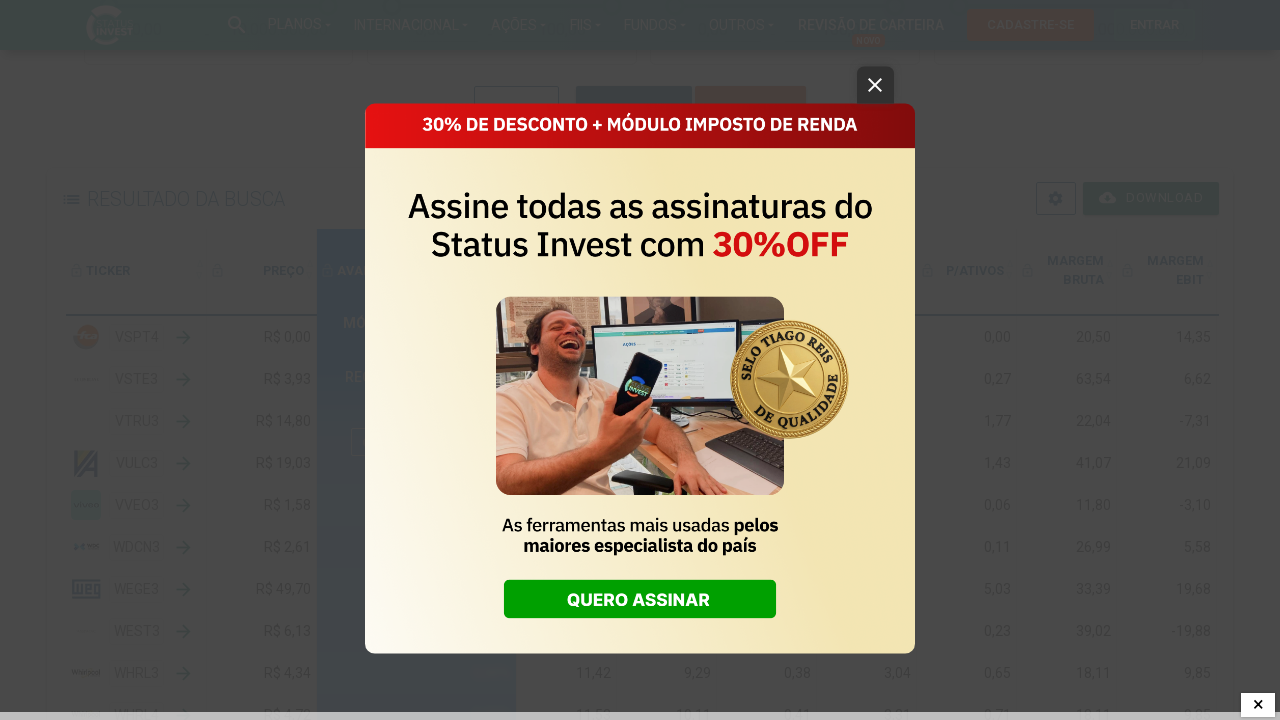

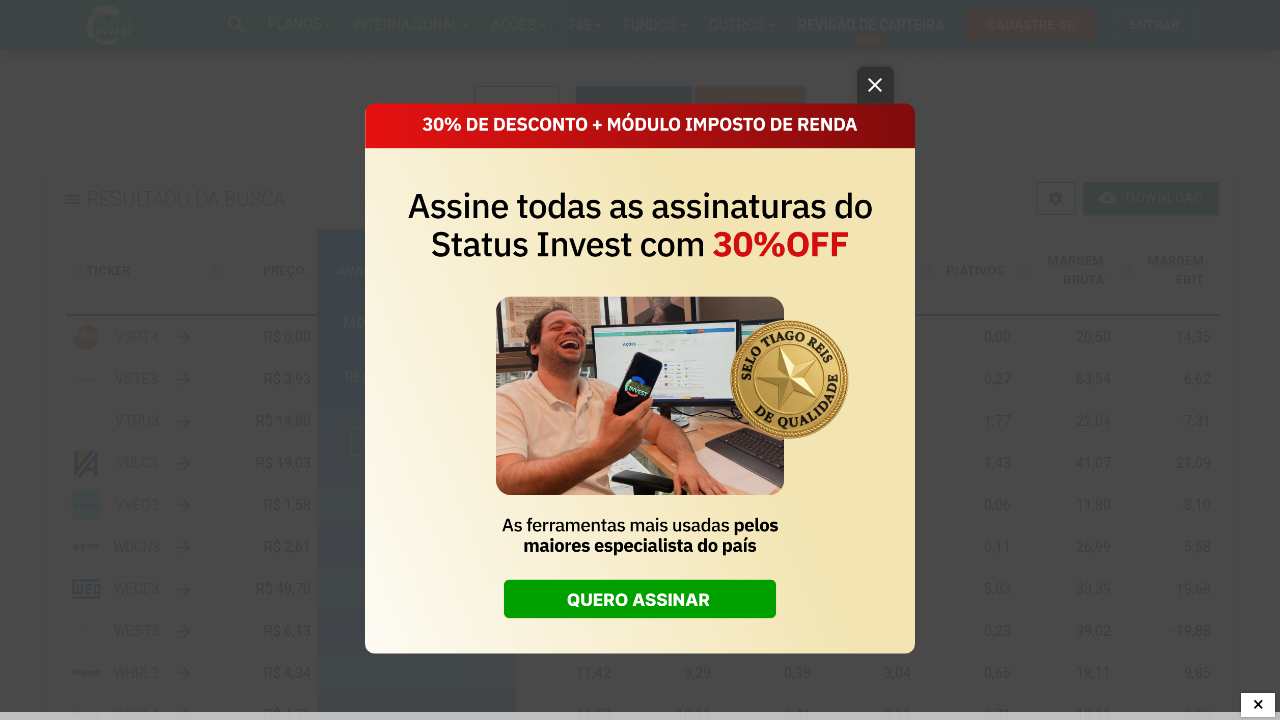